Fills in user data field with a name and clicks on challenge button on an automation practice website

Starting URL: https://cursoautomacao.netlify.app/desafios.html

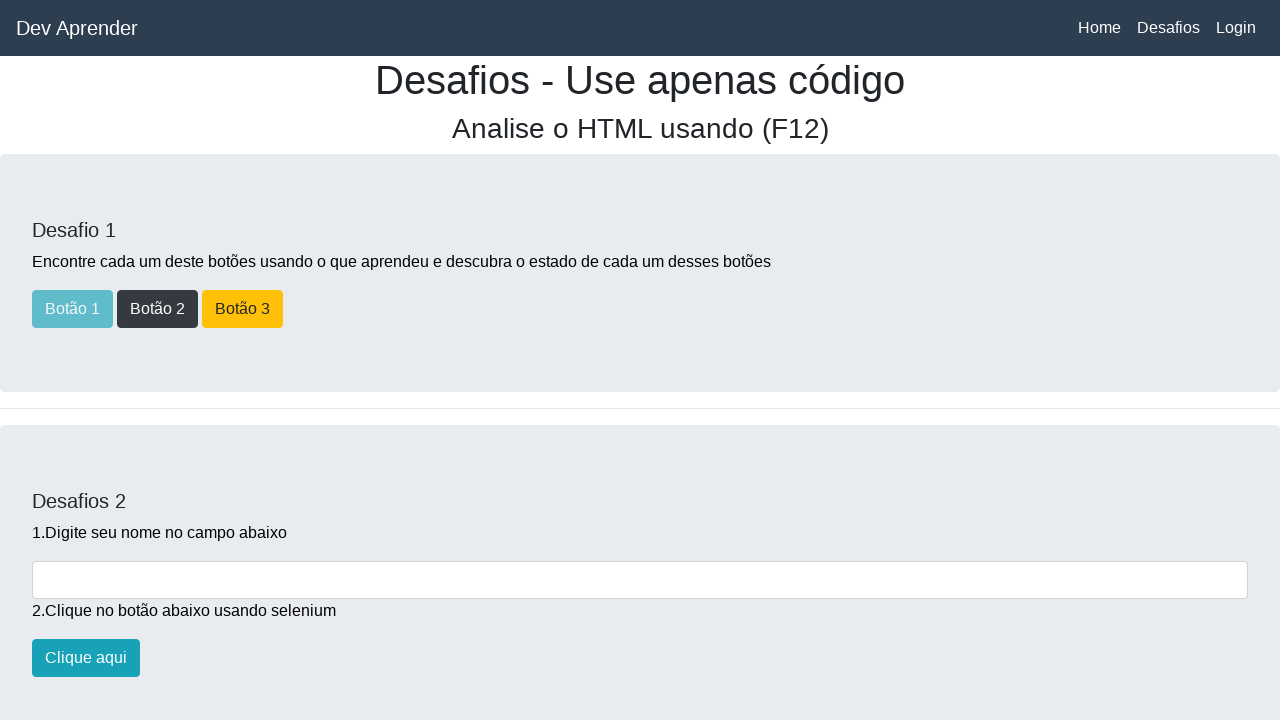

Filled user data field with name 'Newton Pohsner' on #dadosusuario
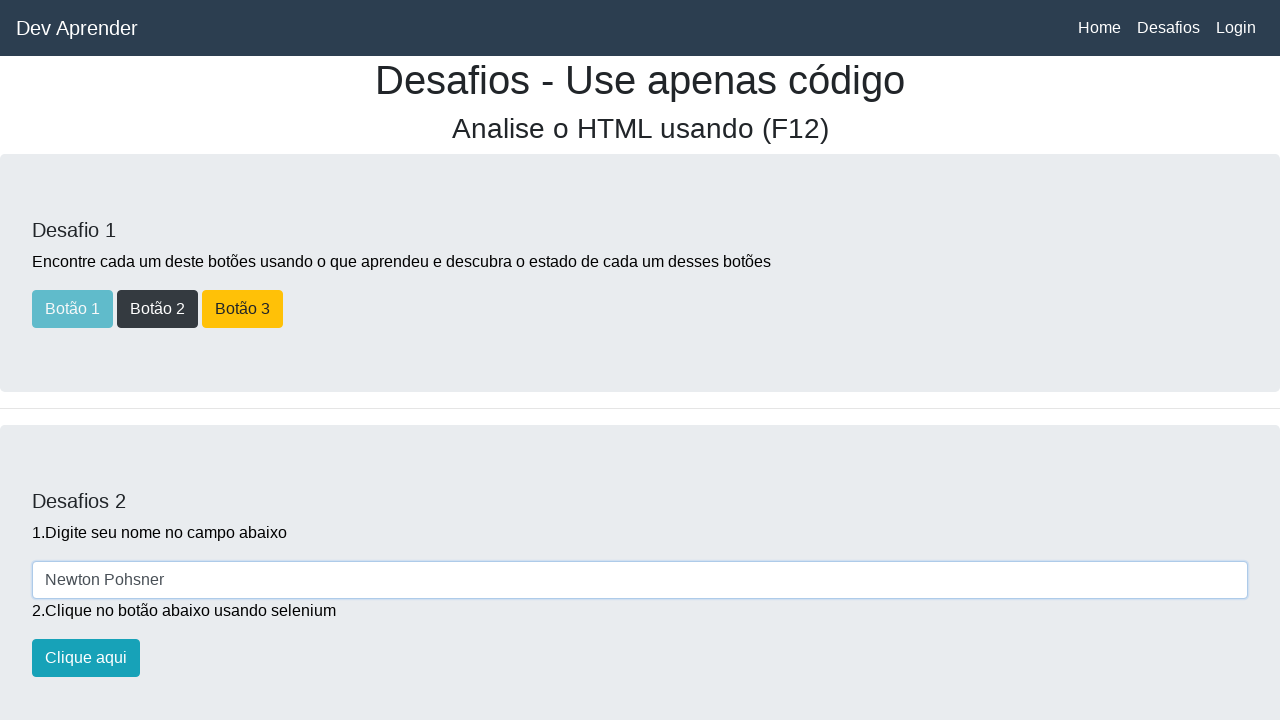

Clicked on challenge 2 button at (86, 658) on #desafio2
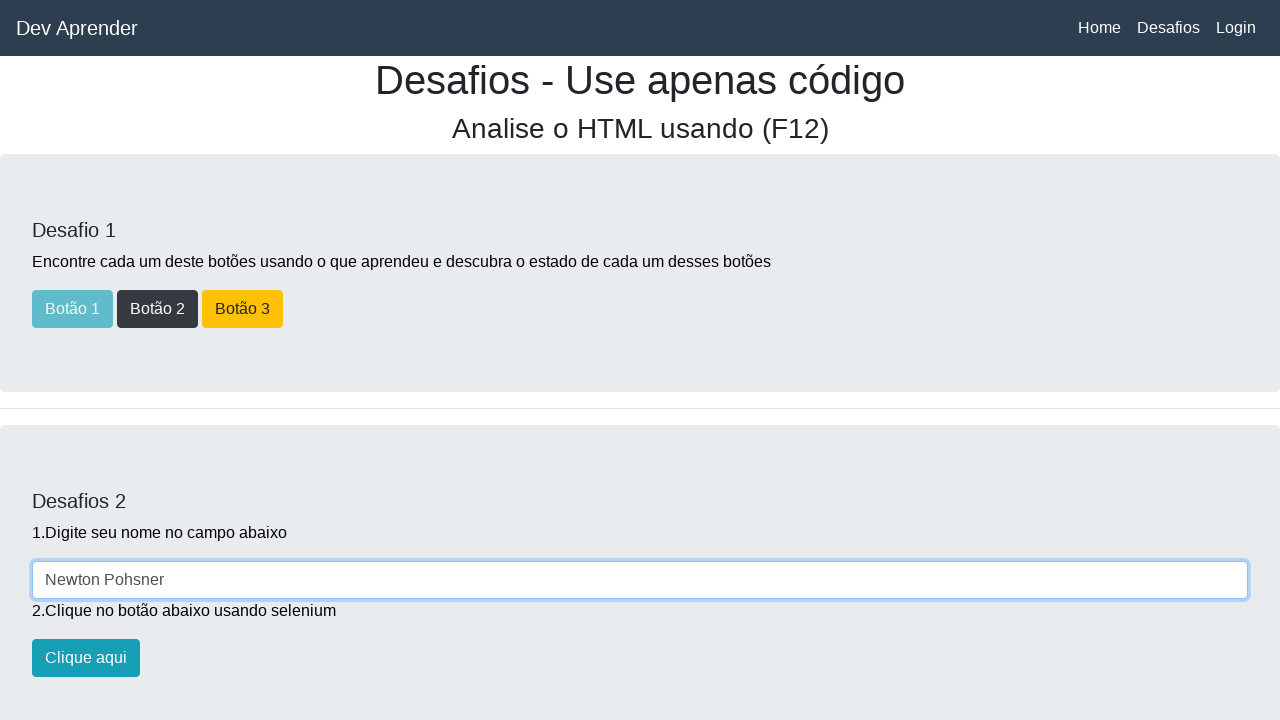

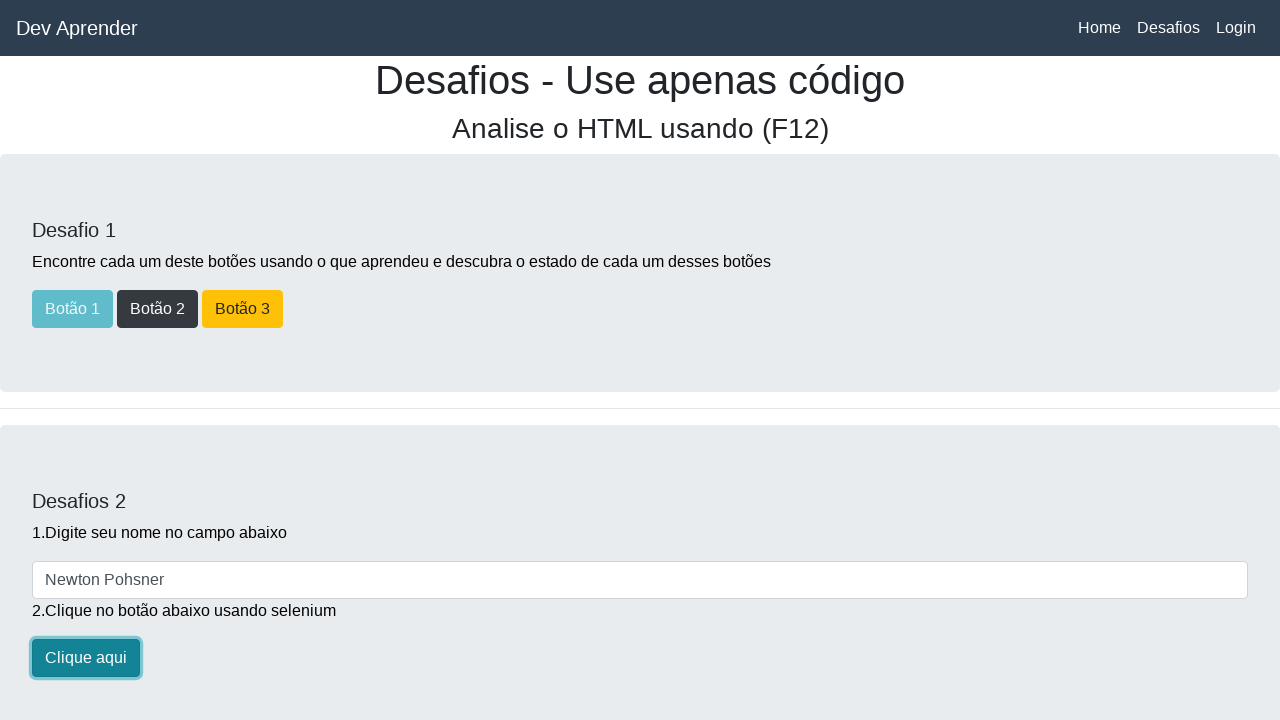